Tests a registration form by filling out personal information fields (name, email, phone, gender, state, ID numbers) and submitting the form.

Starting URL: https://grotechminds.com/registeration-form/

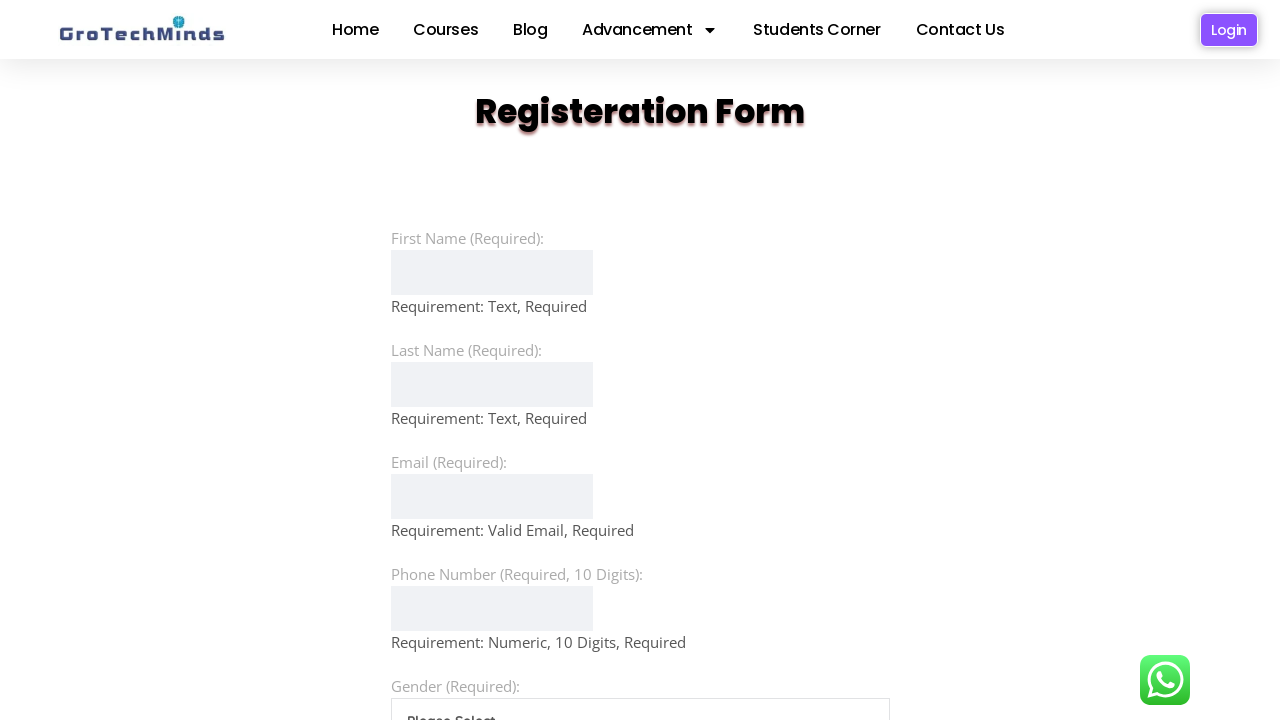

Filled first name field with 'Marcus' on input#firstName
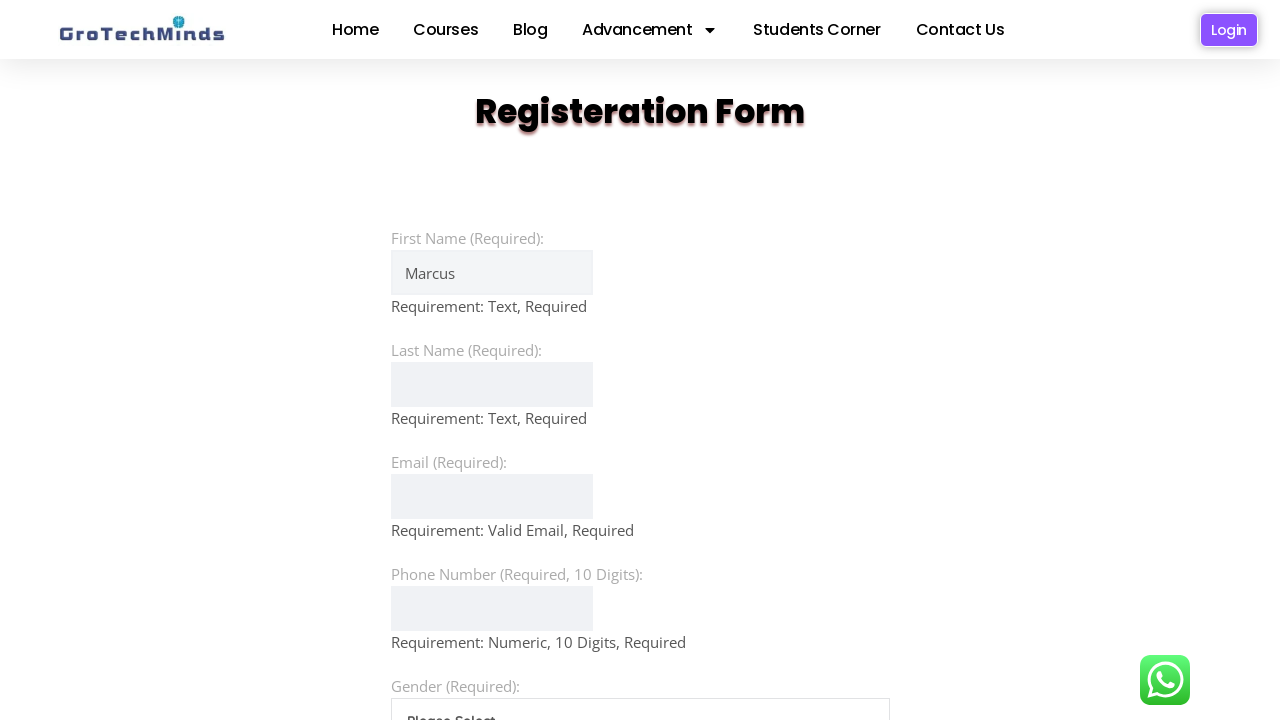

Filled last name field with 'Chen' on input#lastName
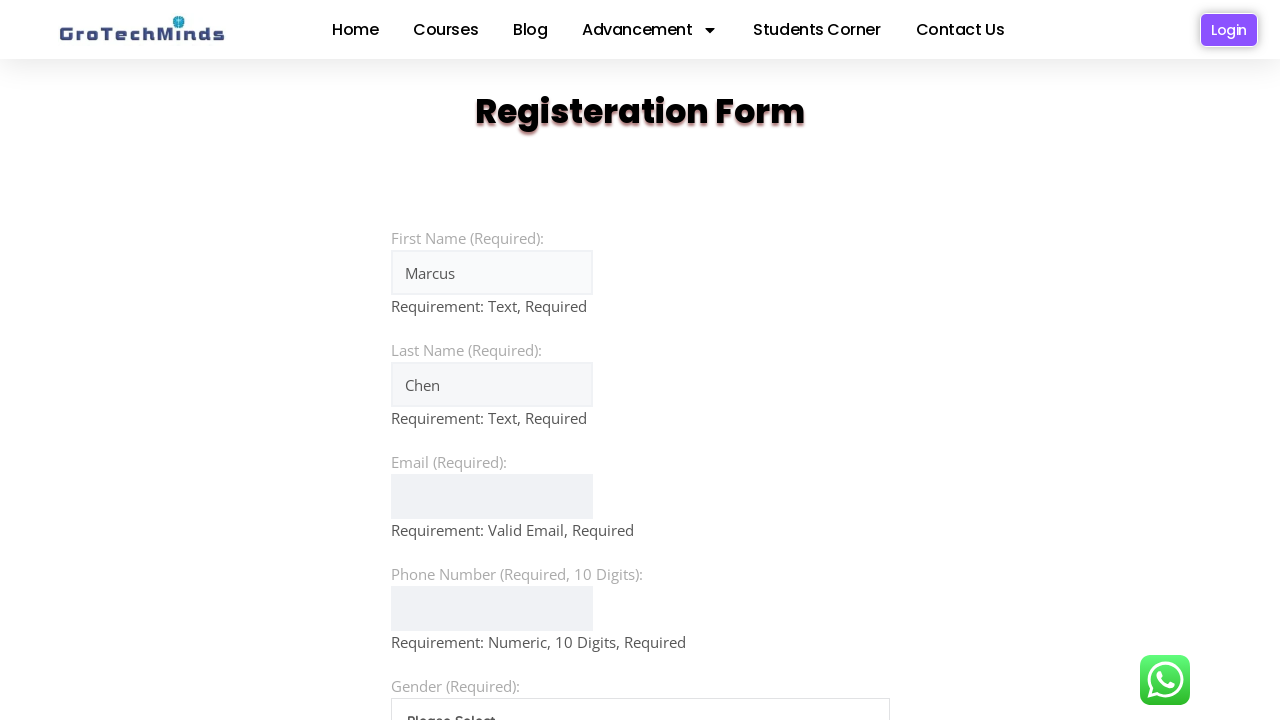

Filled email field with 'marcus.chen87@example.com' on input#email
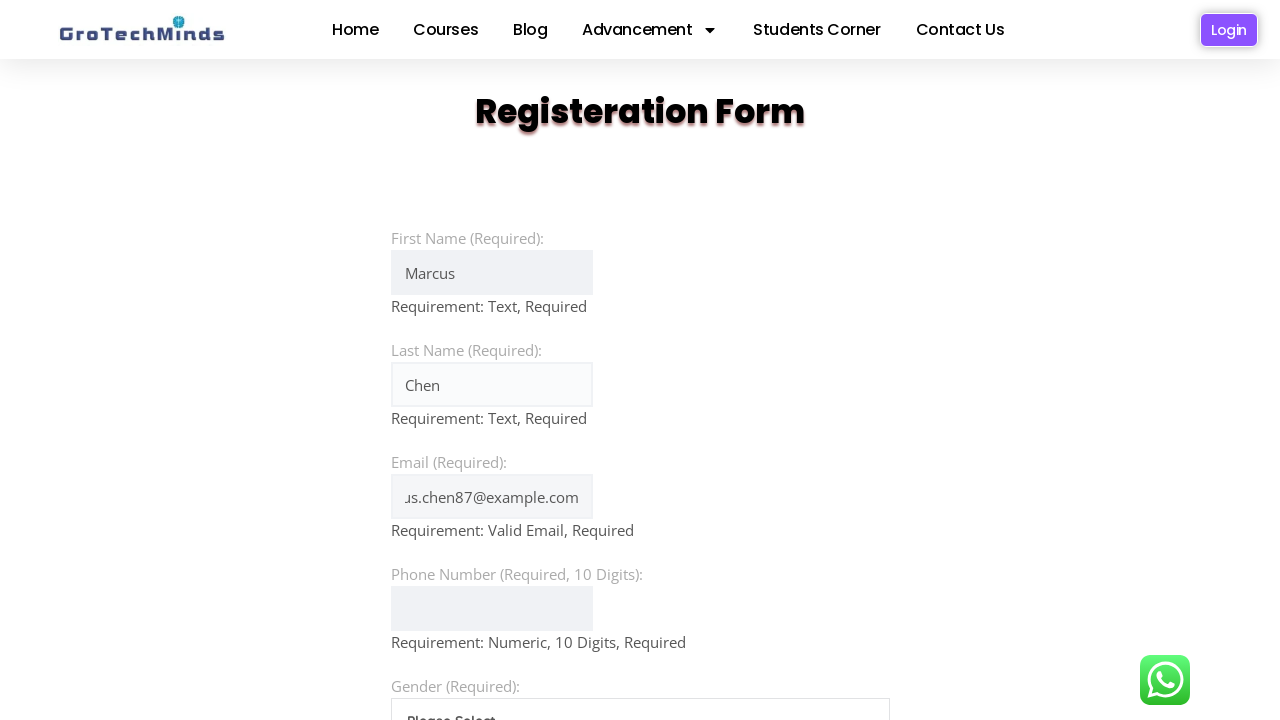

Filled phone number field with '8547123690' on input#phone
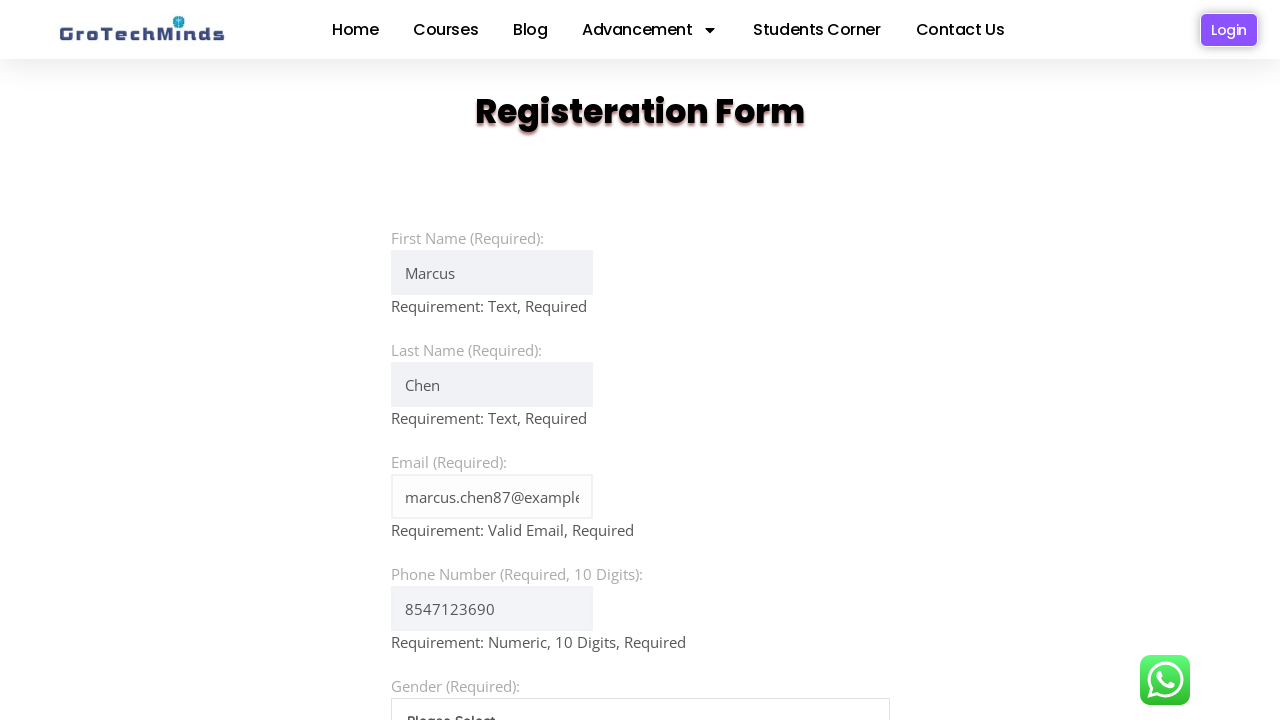

Selected 'Male' from gender dropdown on select#gender
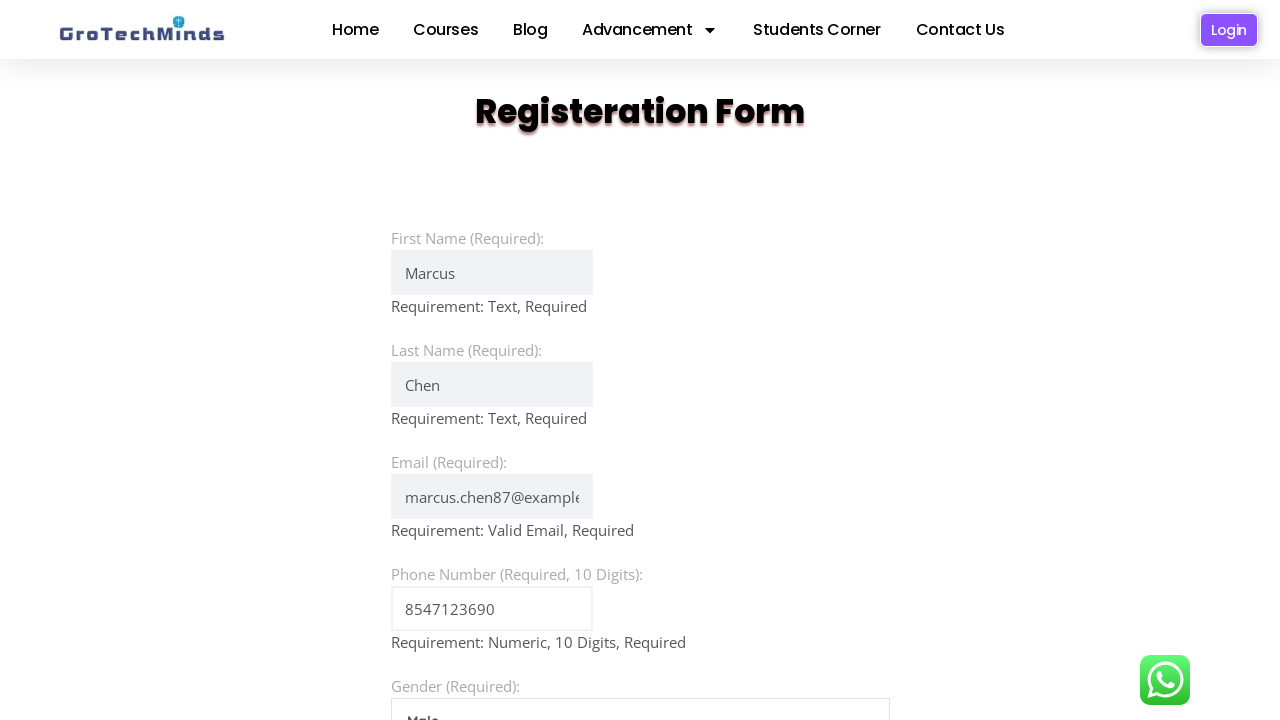

Selected 'Karnataka' from state dropdown on select#state
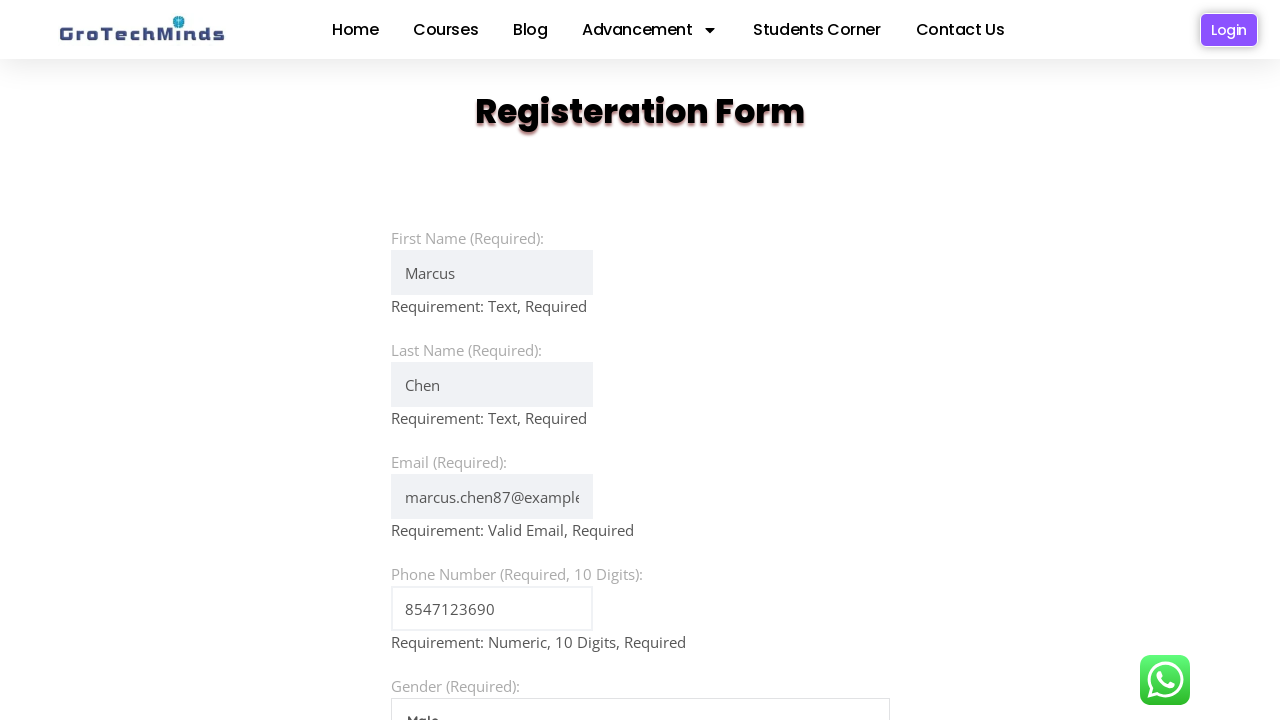

Filled Aadhaar number field with '854712369045' on input#aadhaar
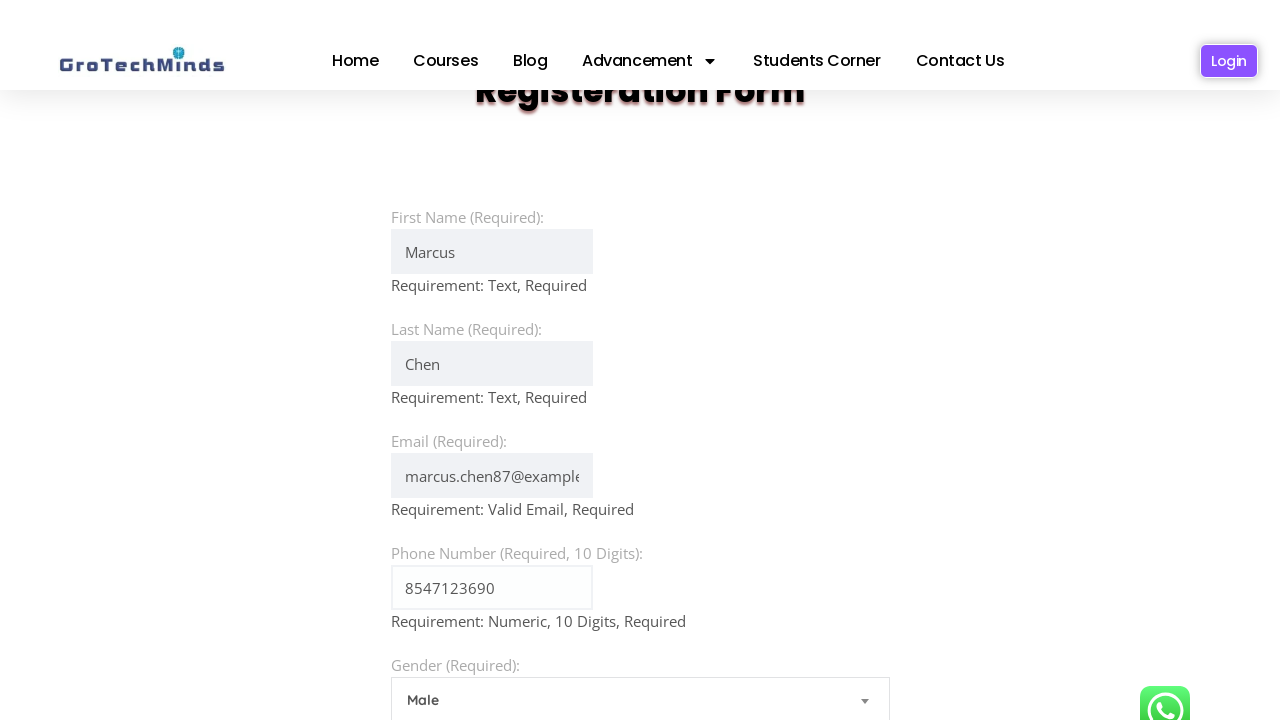

Filled PAN number field with 'BXCPM9274K' on input#pan
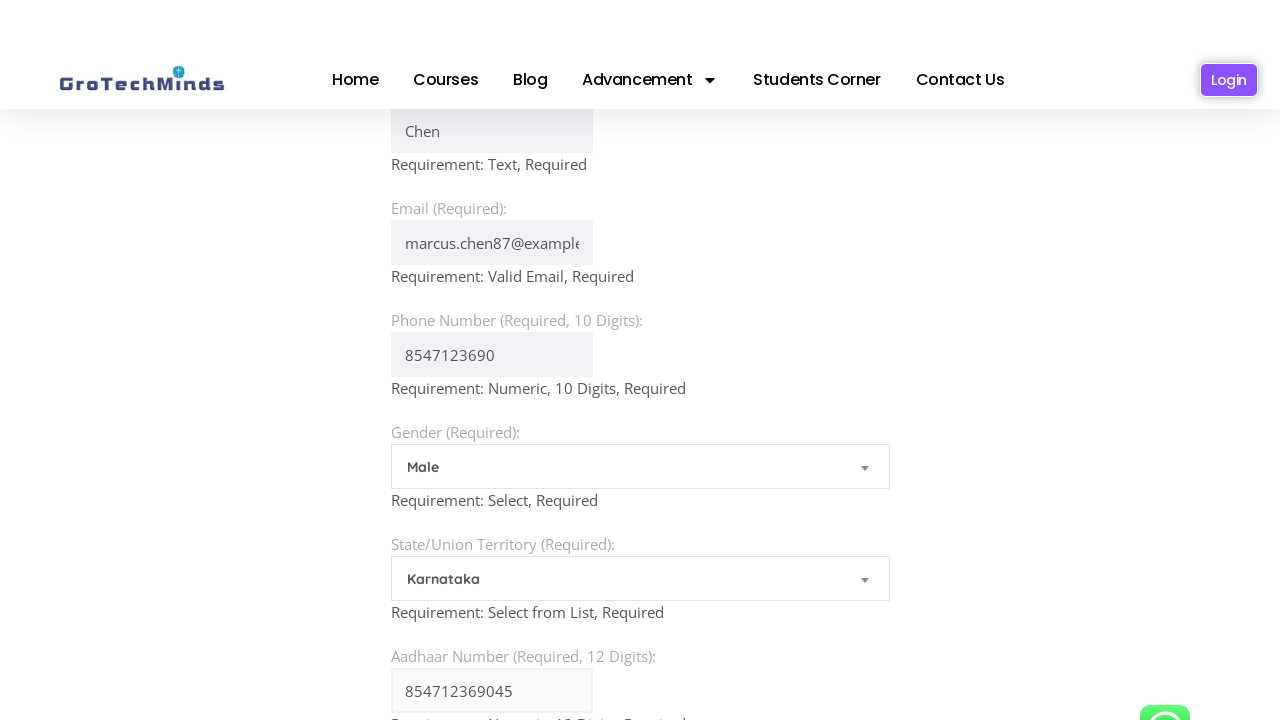

Checked terms and conditions checkbox at (397, 360) on #c_bs_1
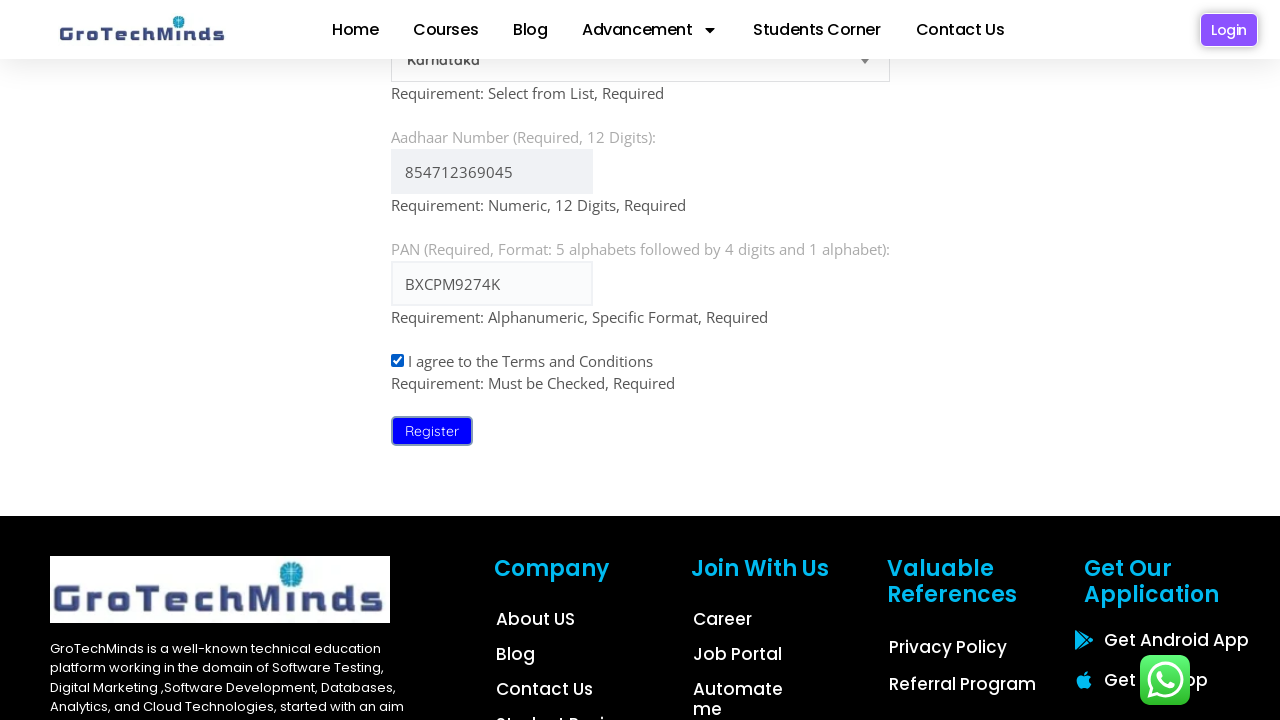

Clicked submit button to complete registration form at (432, 431) on button[name='Submit']
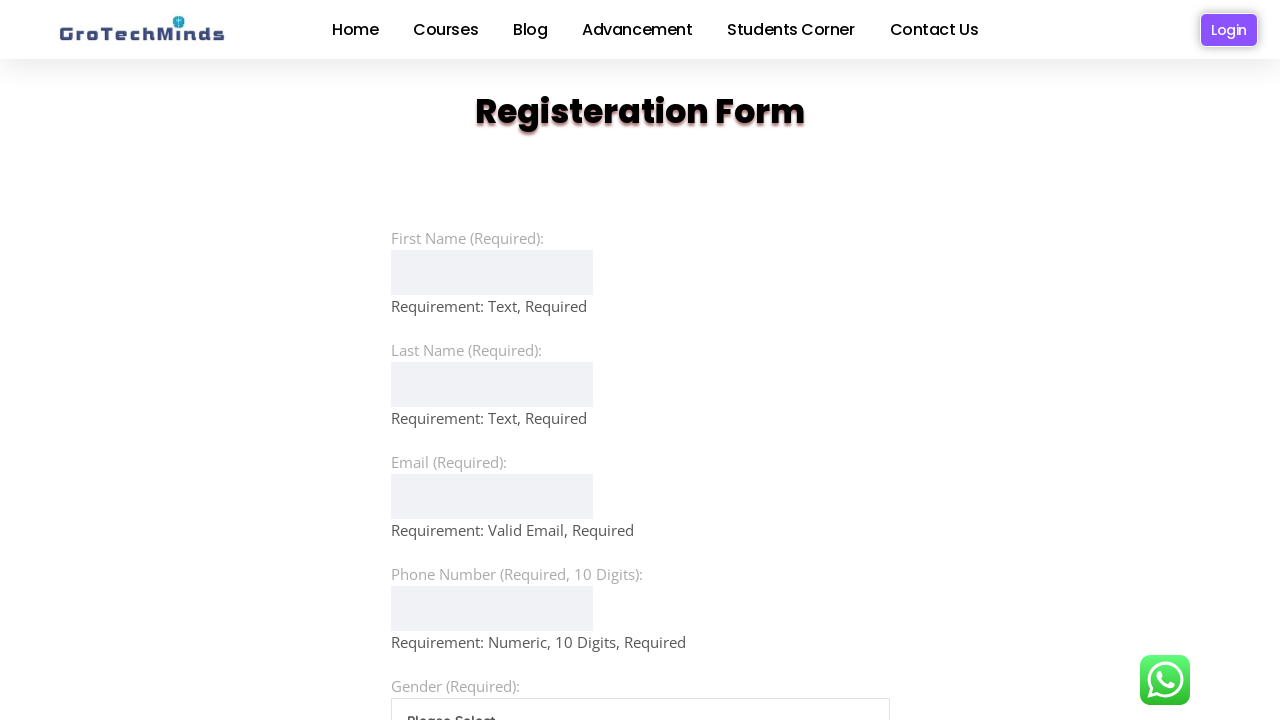

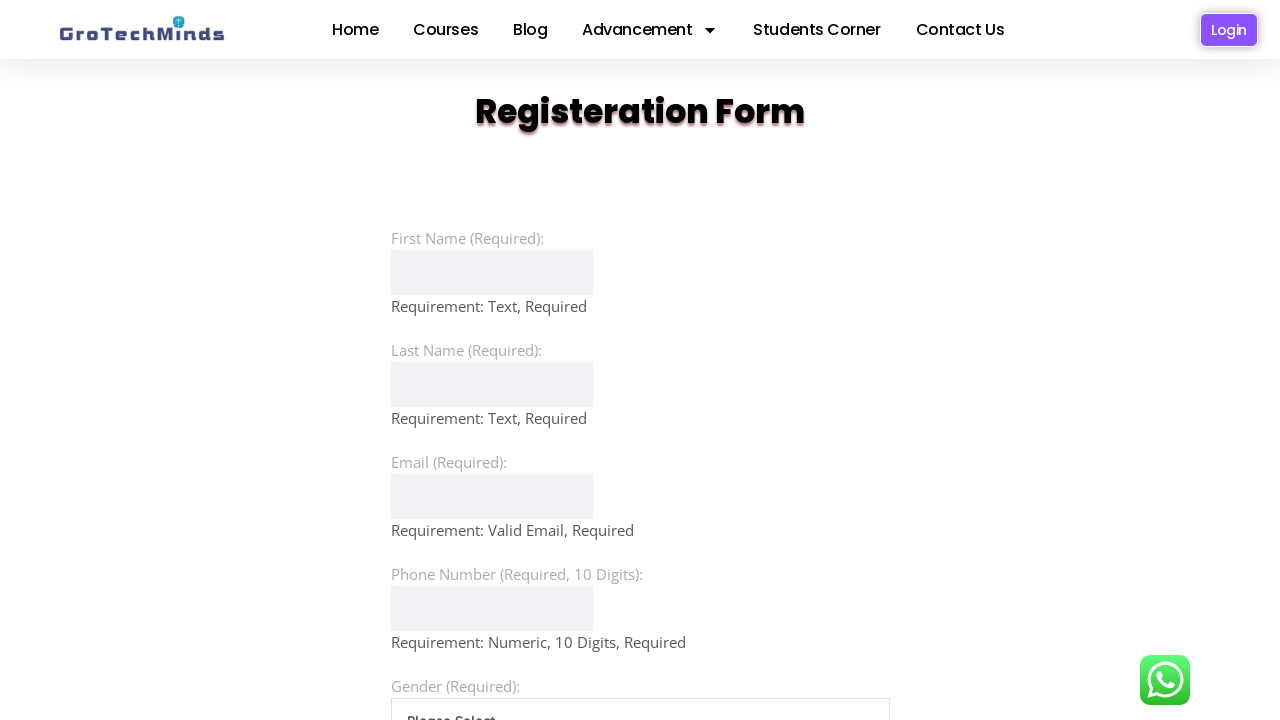